Tests marking individual todo items as complete by clicking their checkboxes

Starting URL: https://demo.playwright.dev/todomvc

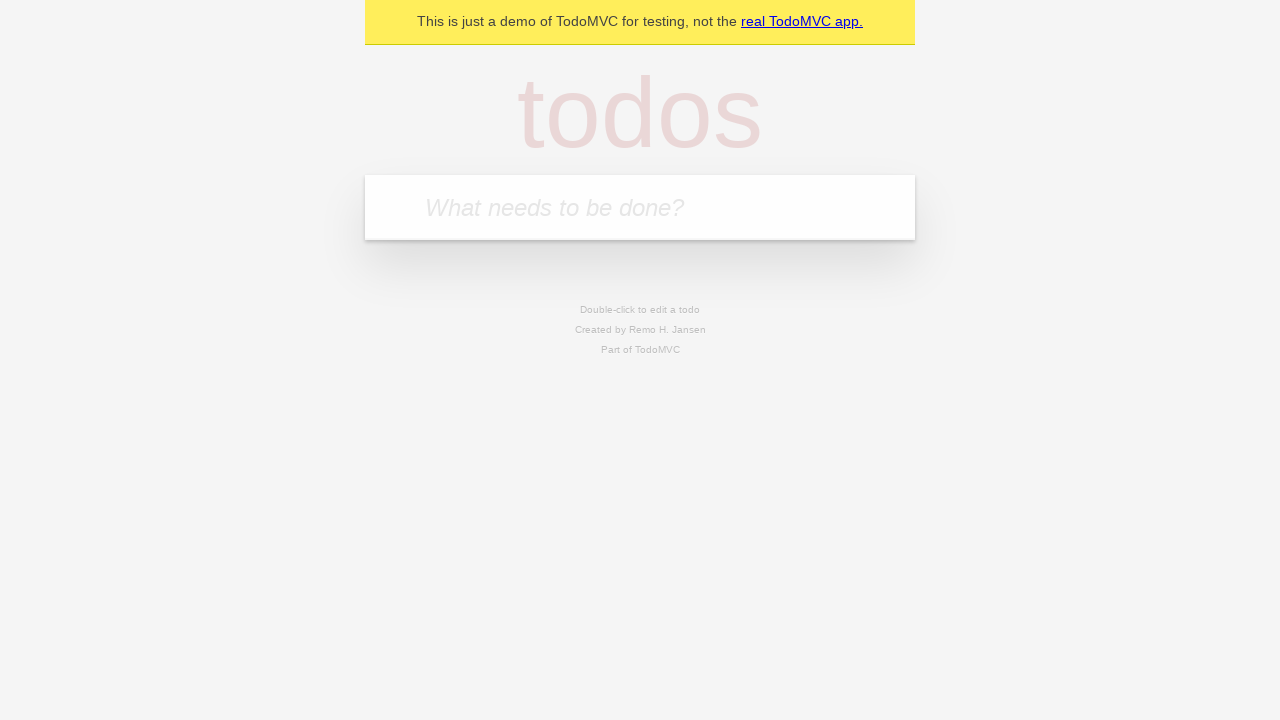

Filled todo input with 'buy some cheese' on internal:attr=[placeholder="What needs to be done?"i]
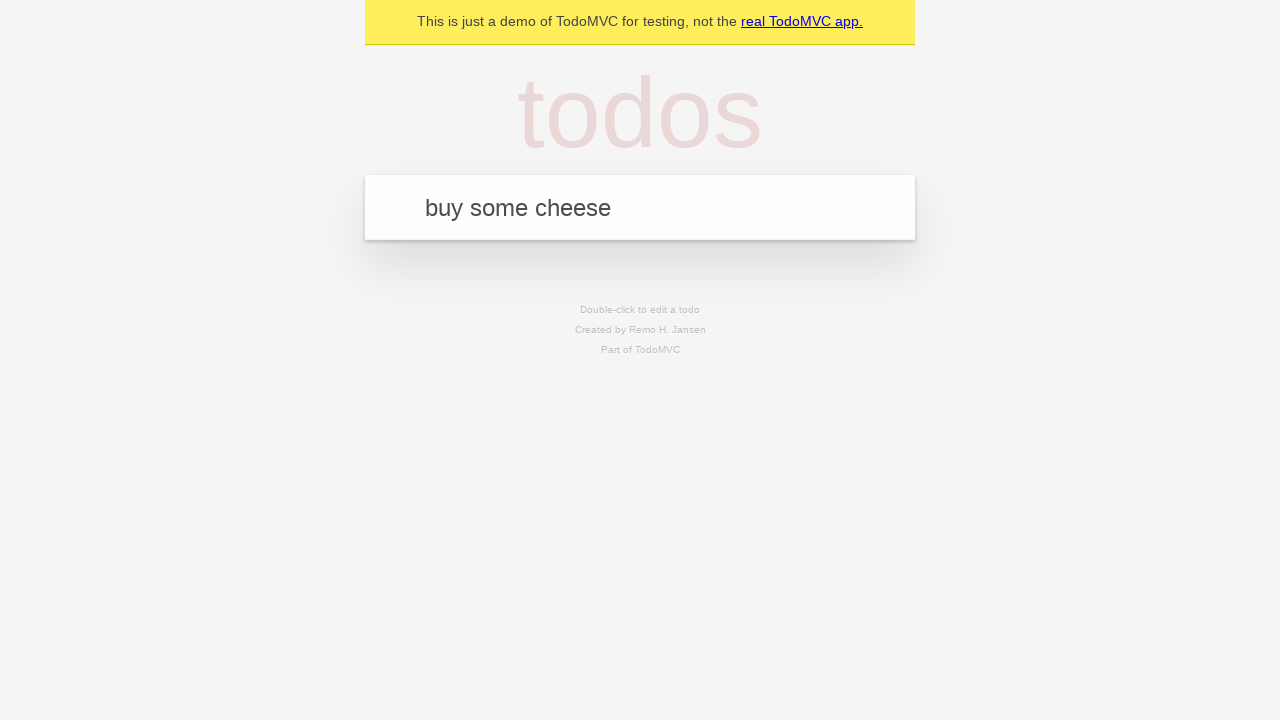

Pressed Enter to create todo item 'buy some cheese' on internal:attr=[placeholder="What needs to be done?"i]
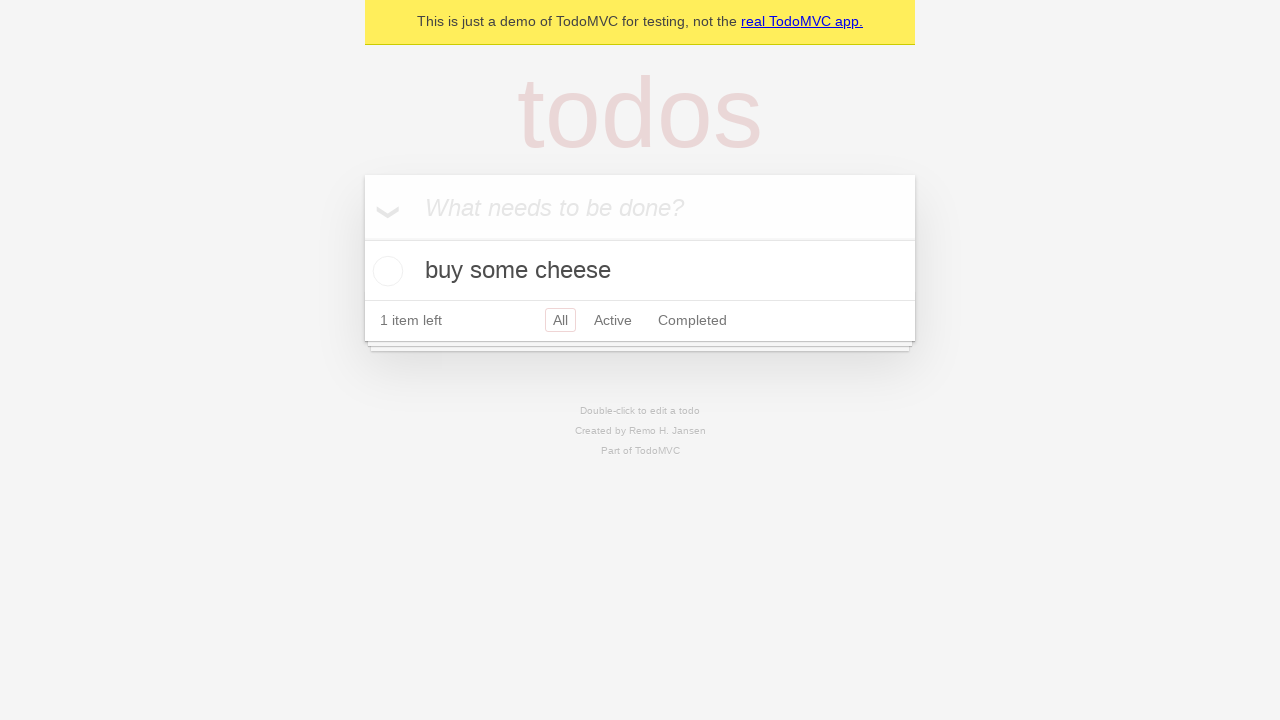

Filled todo input with 'feed the cat' on internal:attr=[placeholder="What needs to be done?"i]
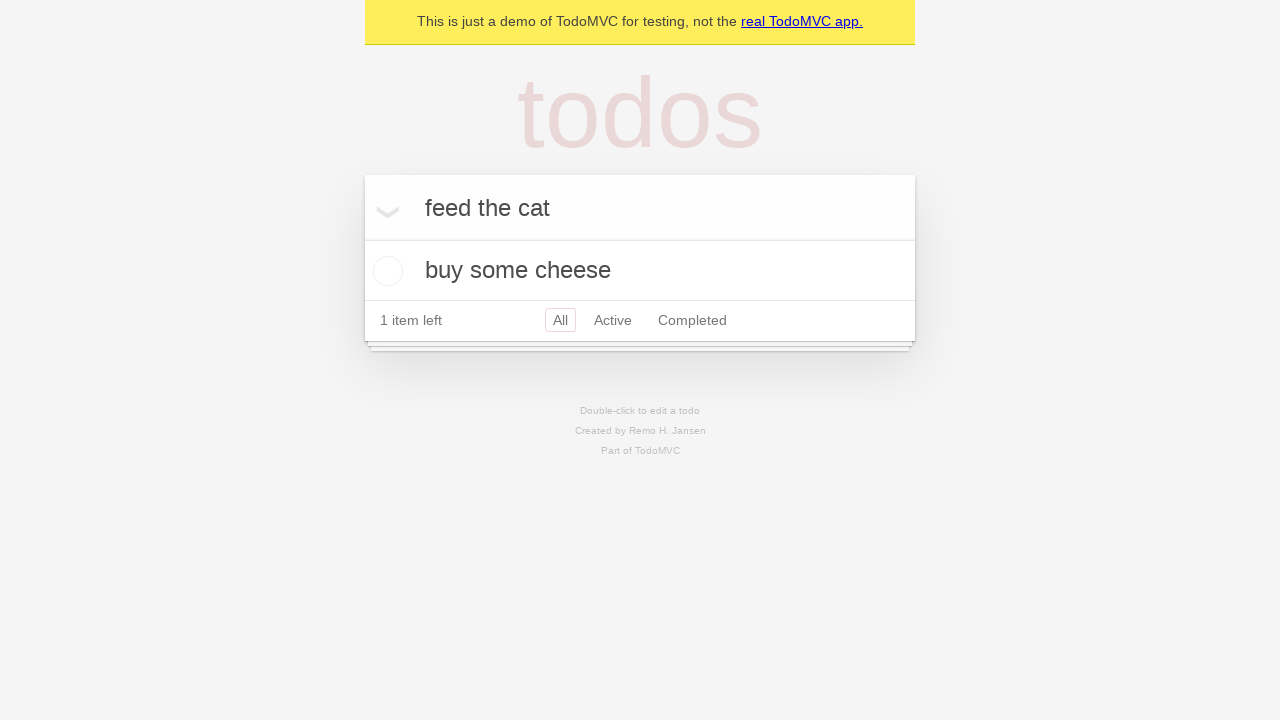

Pressed Enter to create todo item 'feed the cat' on internal:attr=[placeholder="What needs to be done?"i]
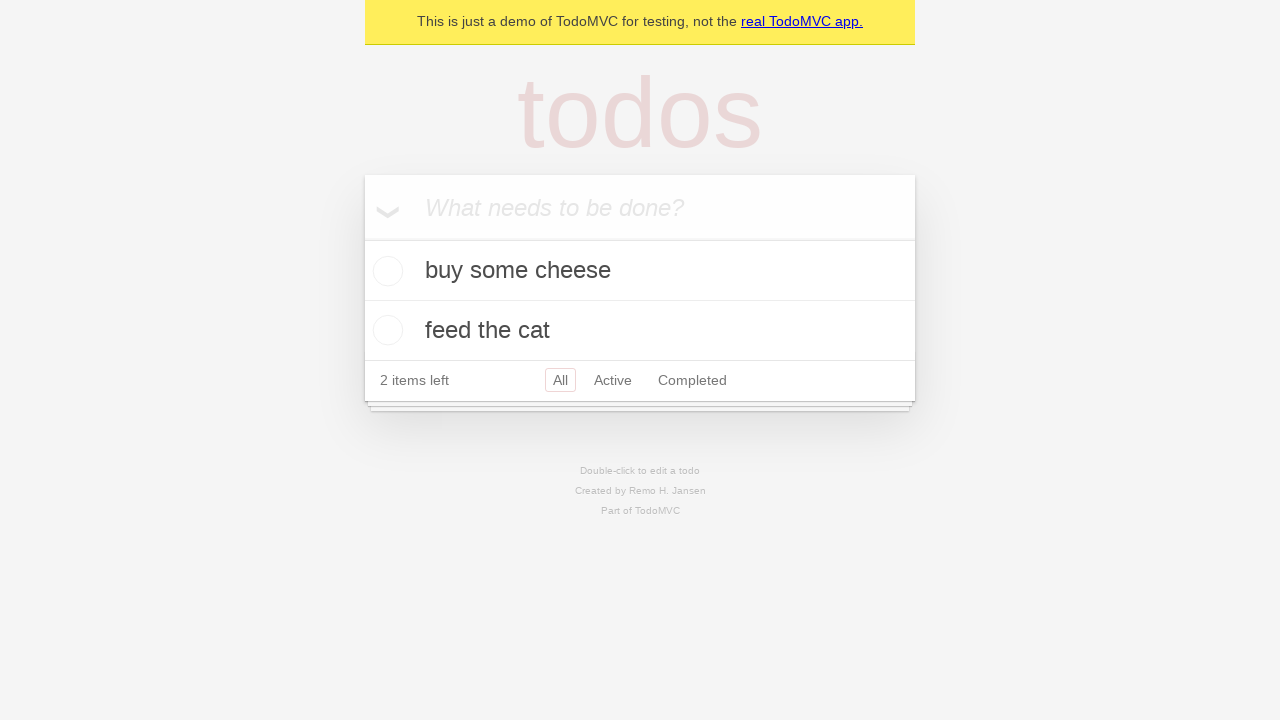

Waited for second todo item to appear in DOM
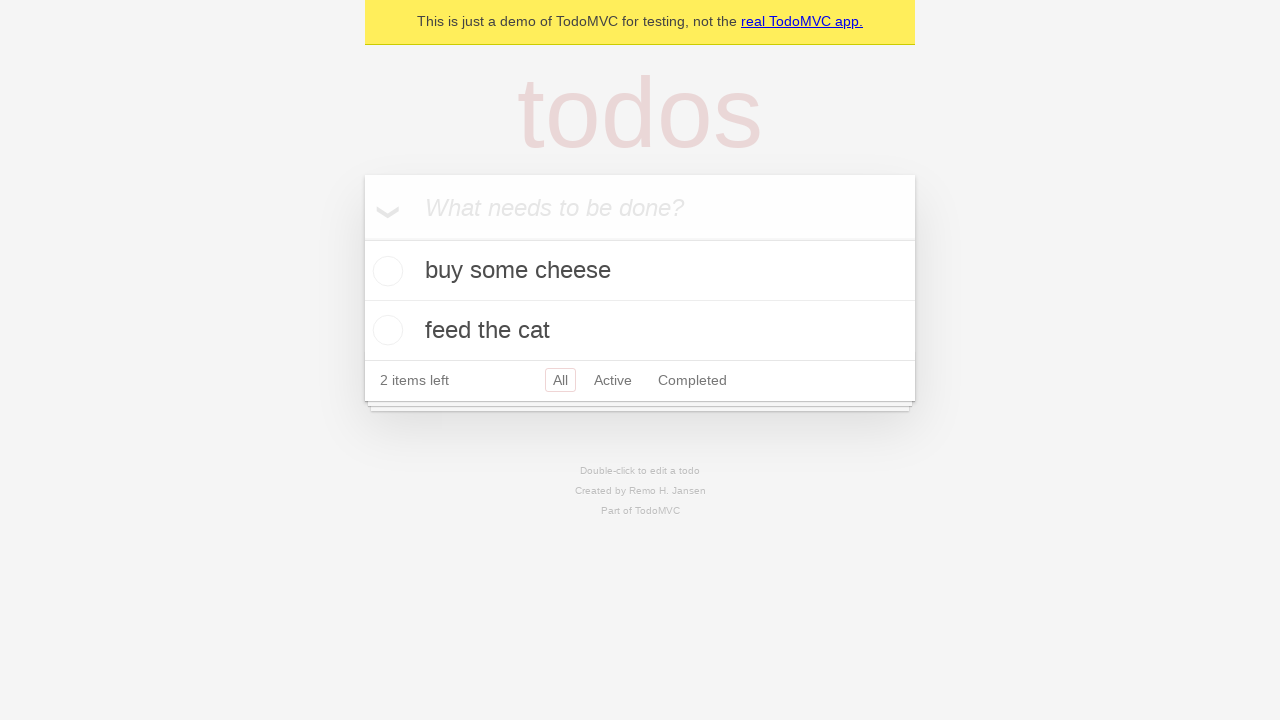

Marked first todo item 'buy some cheese' as complete at (385, 271) on internal:testid=[data-testid="todo-item"s] >> nth=0 >> internal:role=checkbox
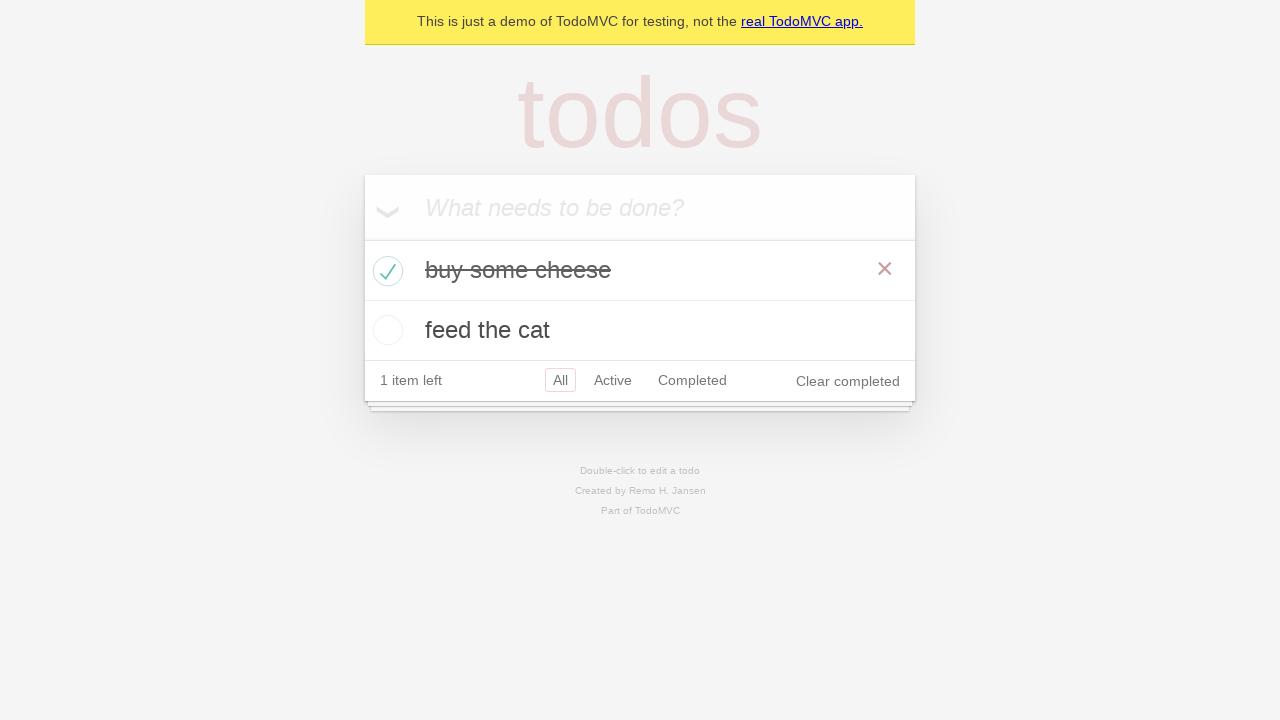

Marked second todo item 'feed the cat' as complete at (385, 330) on internal:testid=[data-testid="todo-item"s] >> nth=1 >> internal:role=checkbox
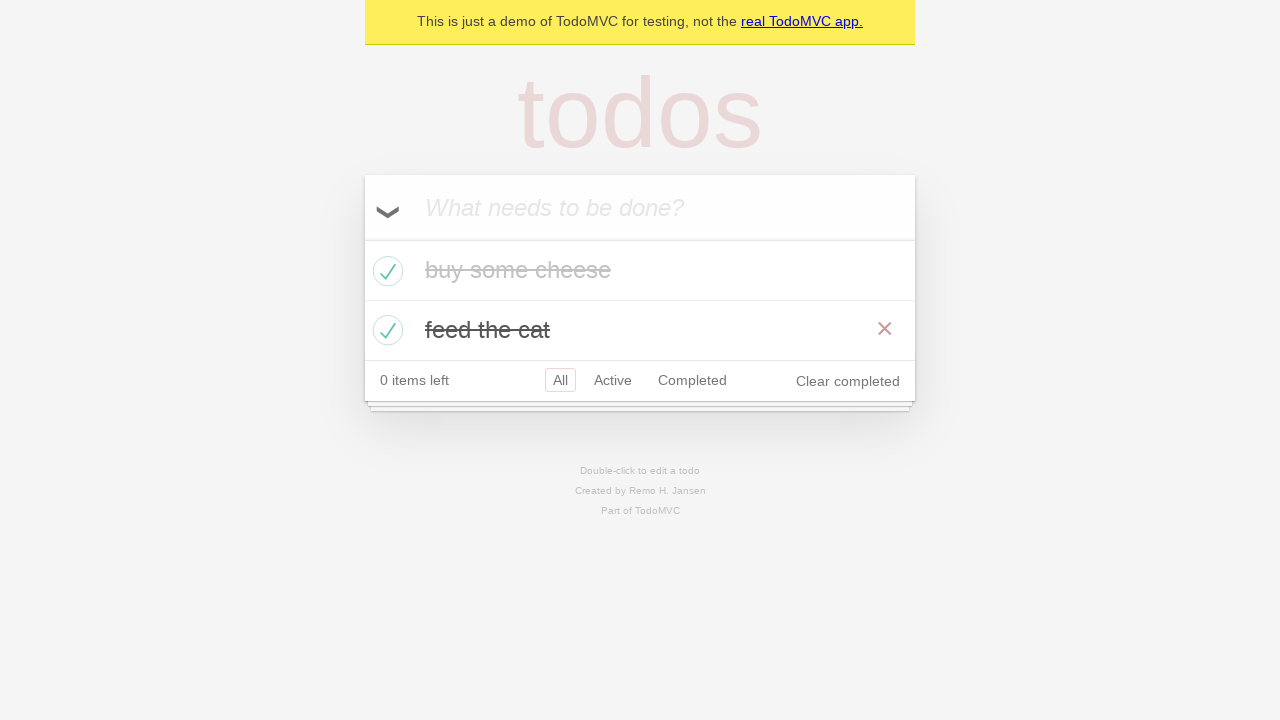

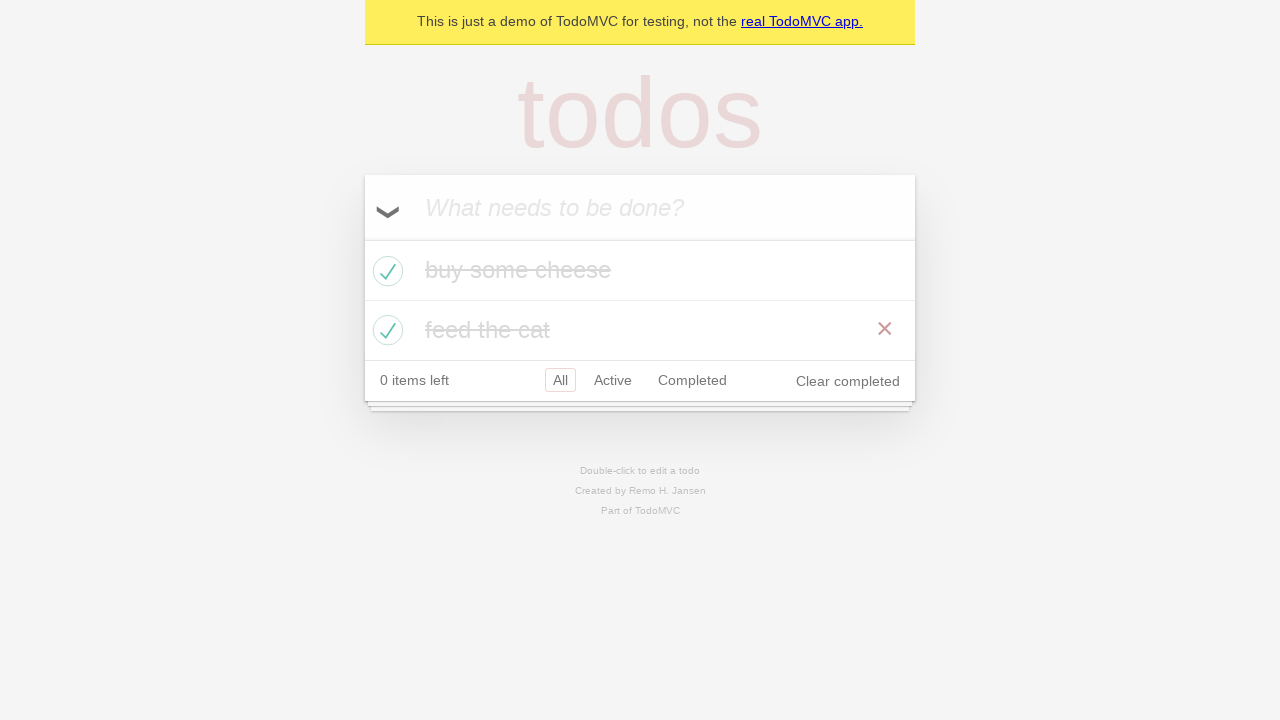